Tests horizontal slider functionality by moving the slider to maximum value using drag and release, then moving it to minimum value using keyboard arrow keys.

Starting URL: https://the-internet.herokuapp.com/horizontal_slider

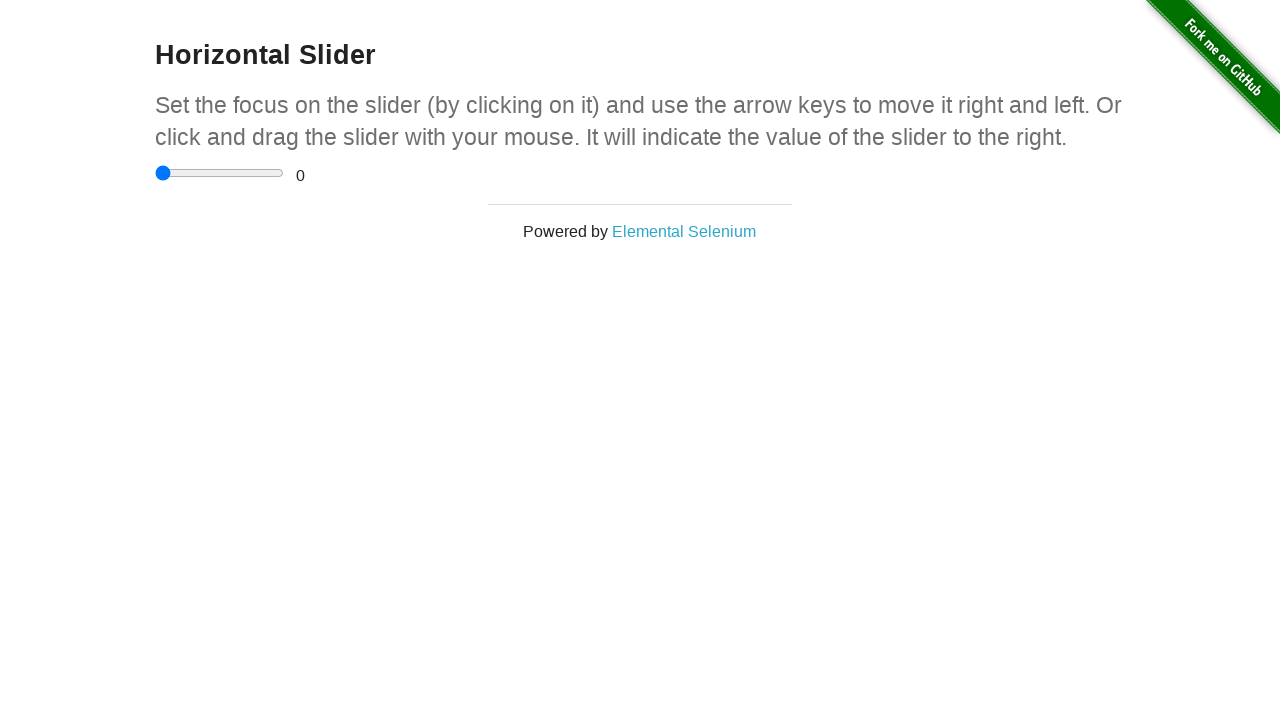

Waited for slider element to be present
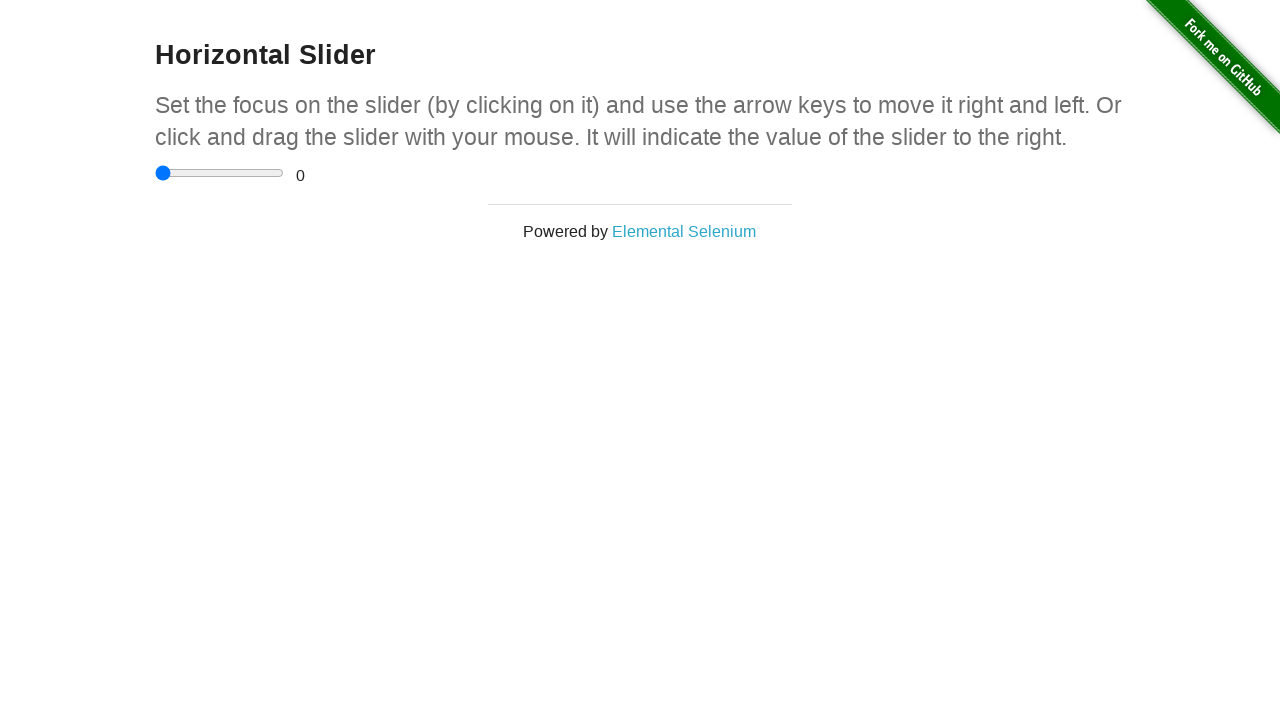

Located slider input element
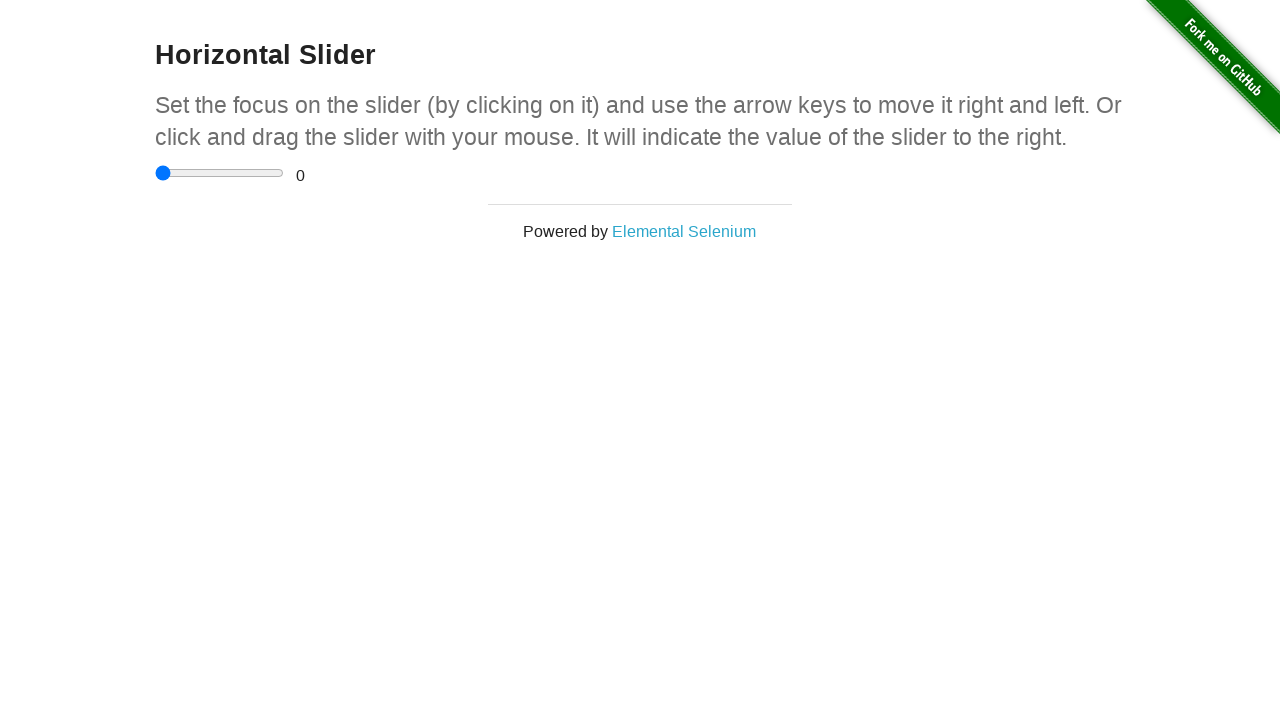

Located slider span display element
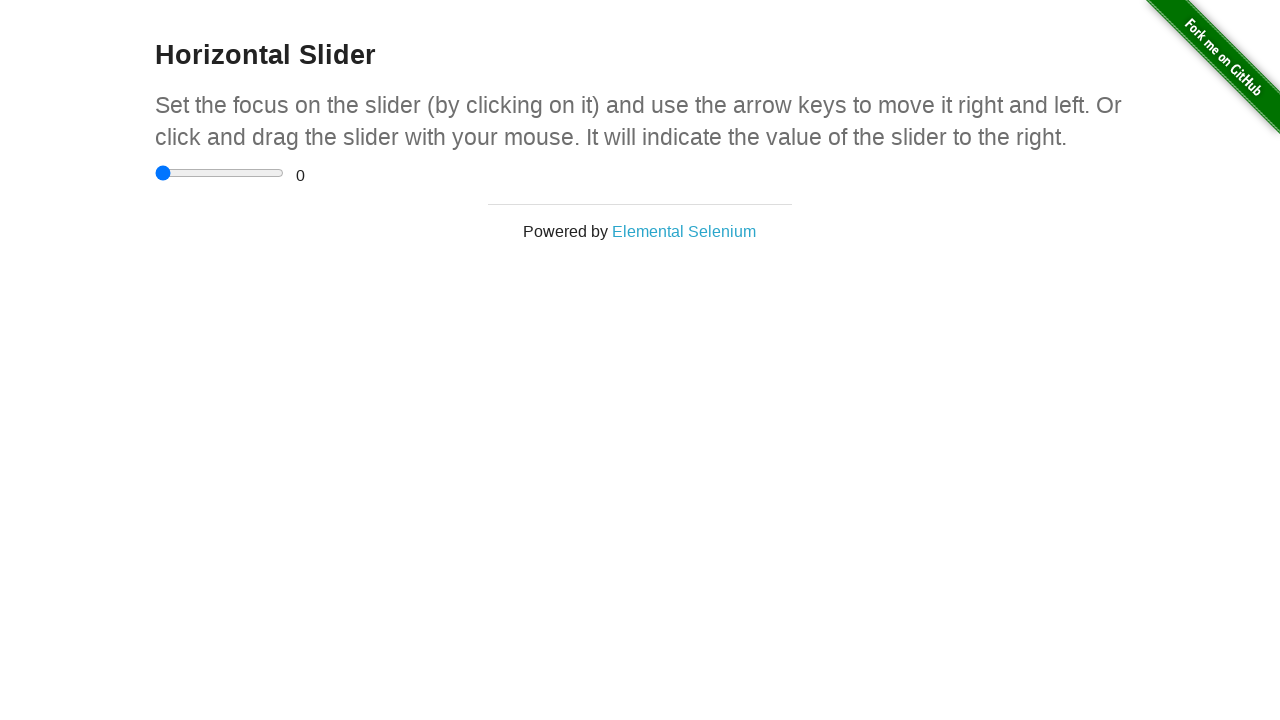

Clicked on slider span to focus at (300, 175) on #range
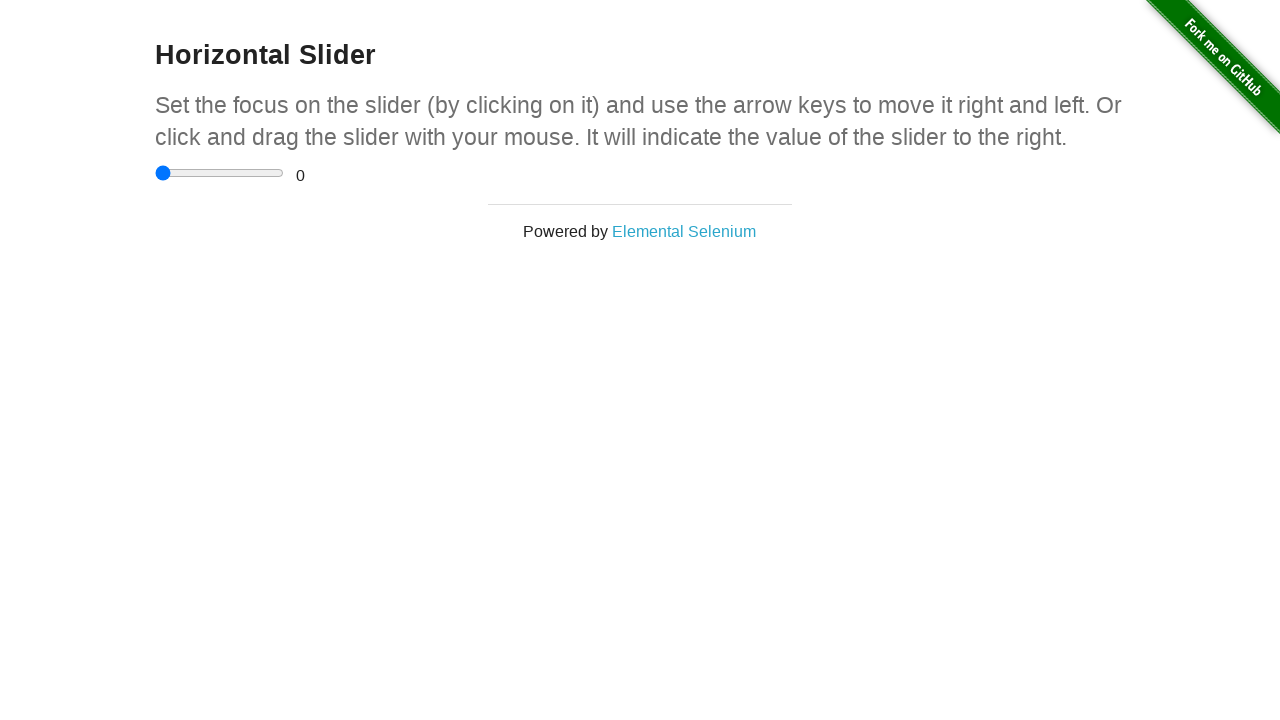

Retrieved slider bounding box coordinates
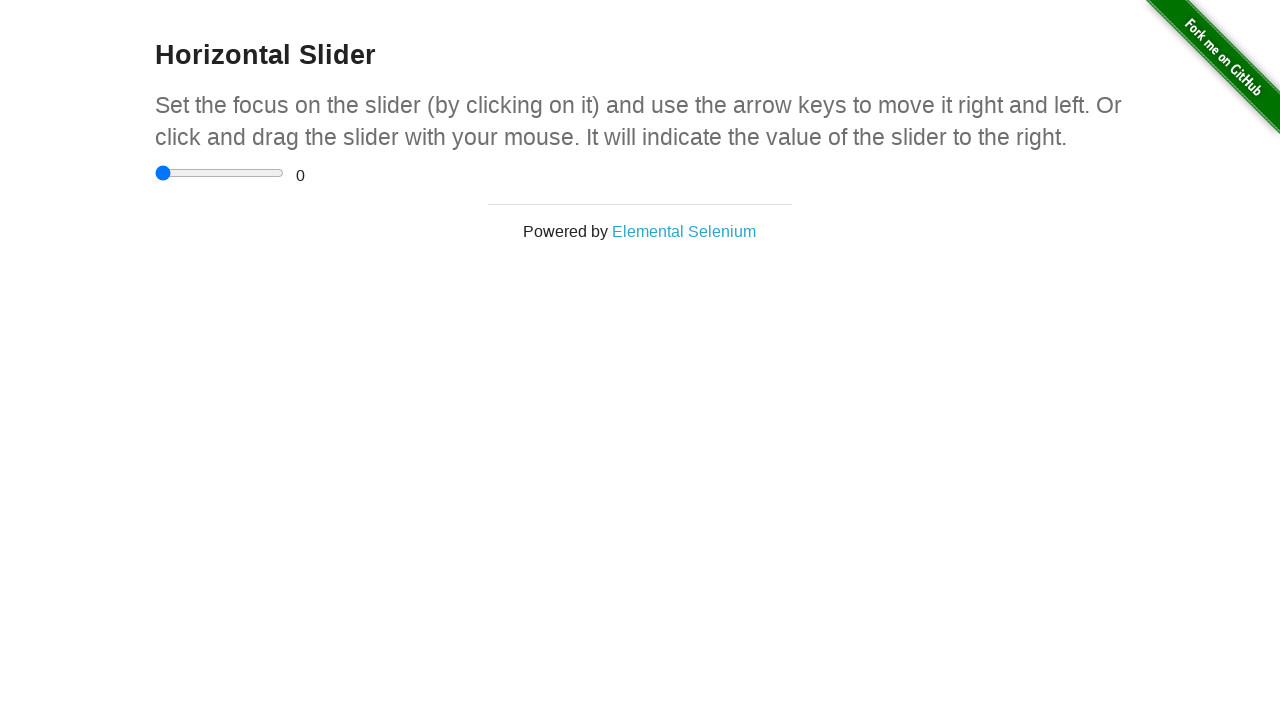

Moved mouse to center of slider at (220, 173)
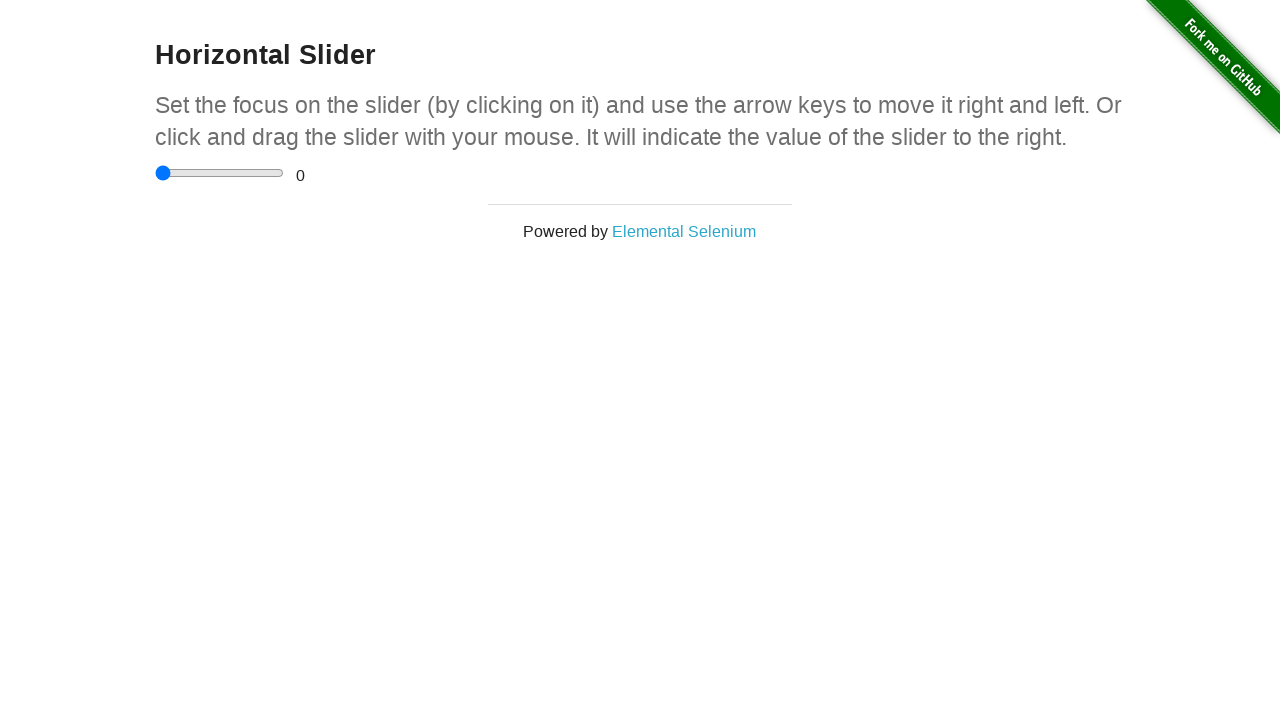

Pressed mouse button down at (220, 173)
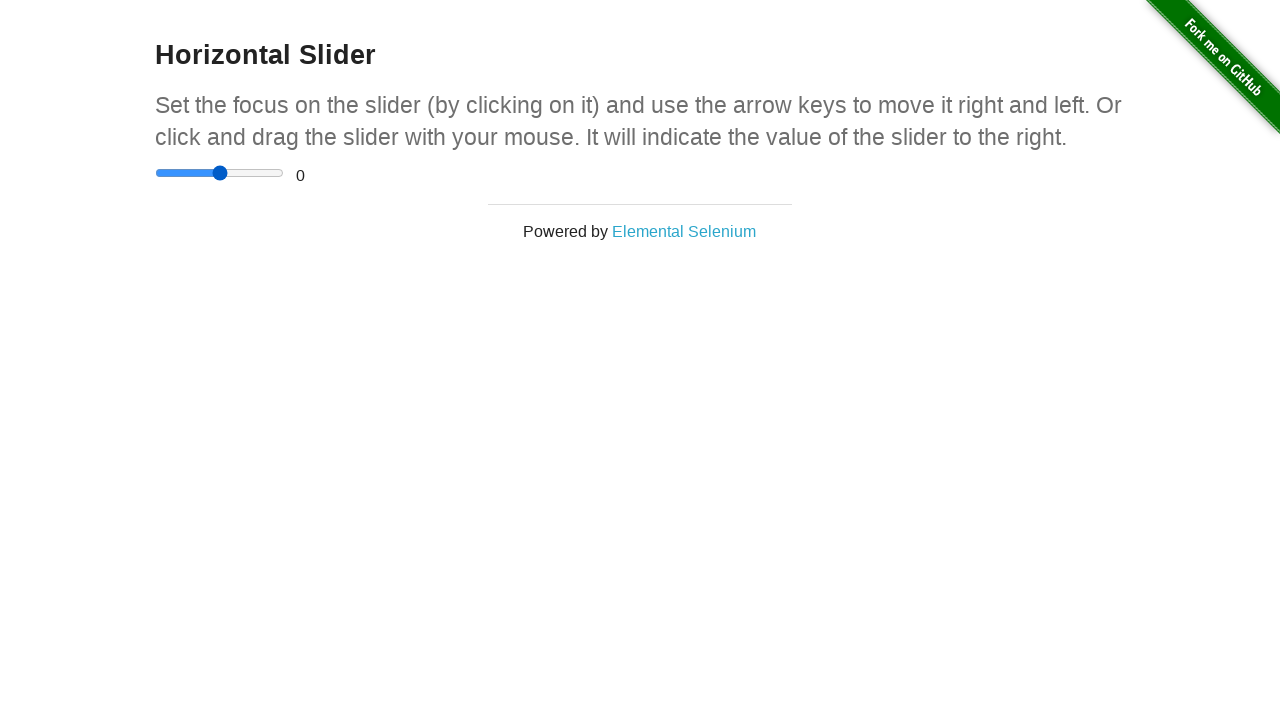

Dragged slider to the right to maximum value at (344, 173)
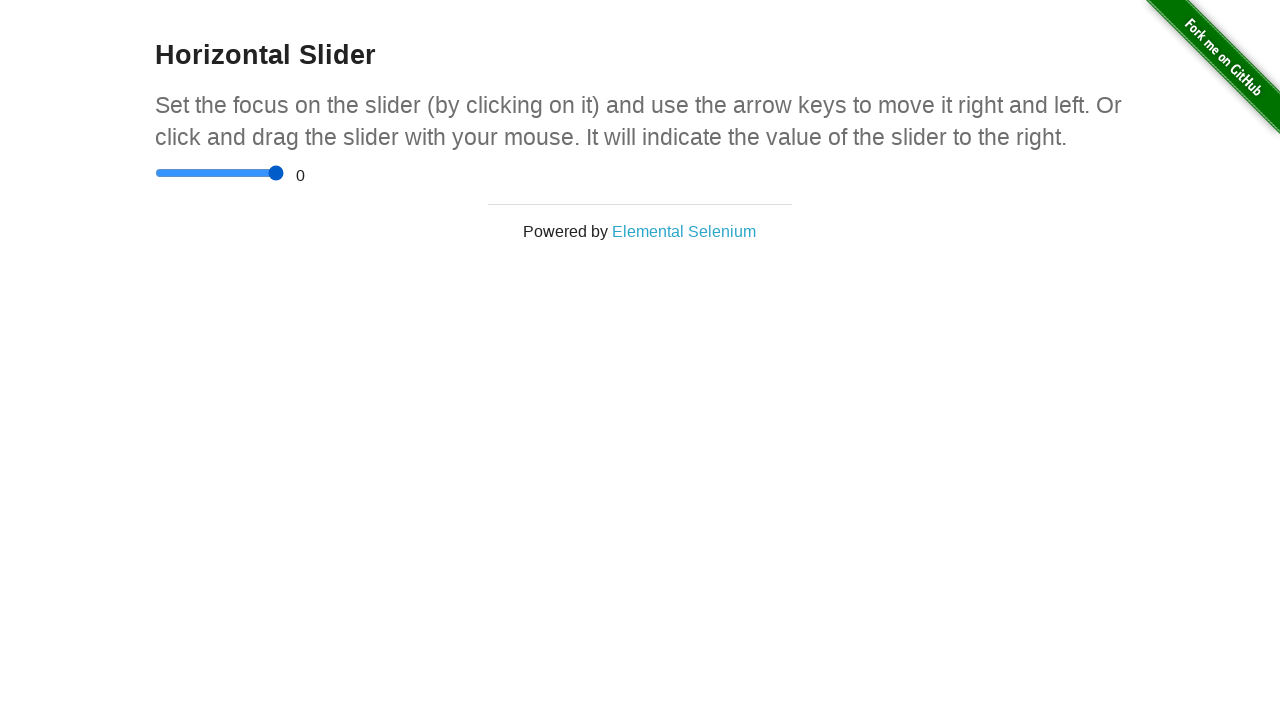

Released mouse button after drag at (344, 173)
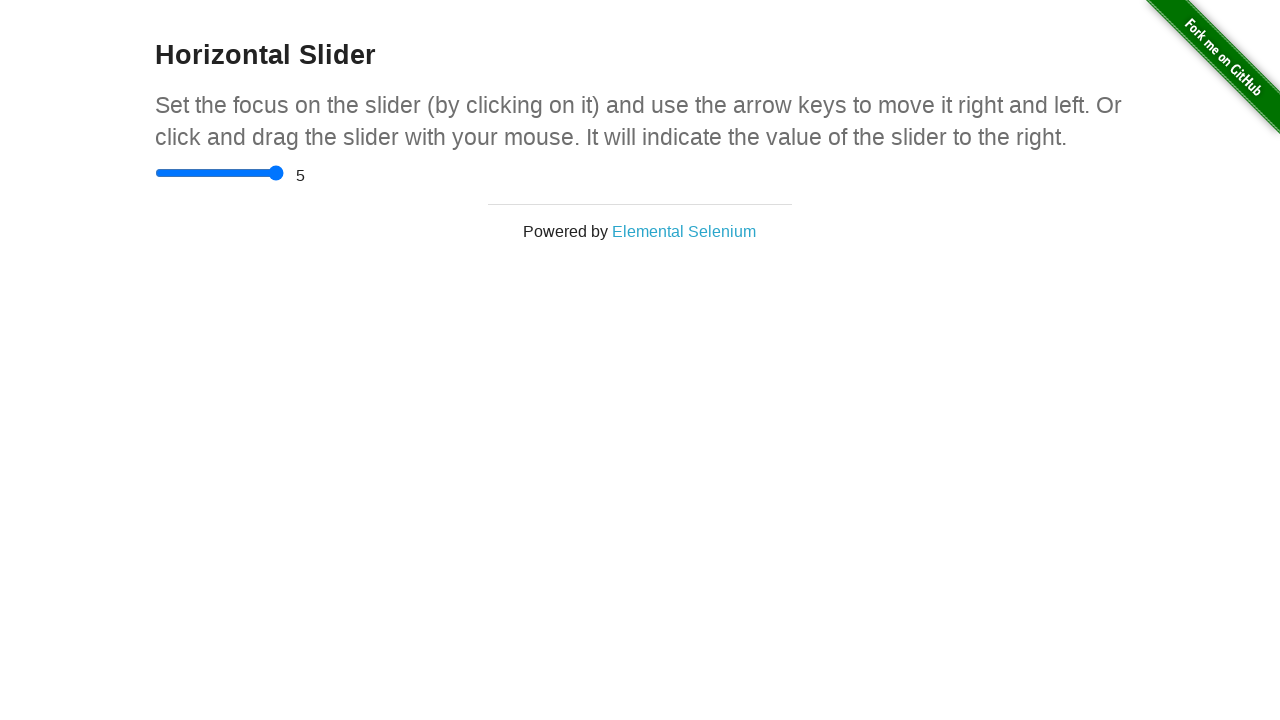

Clicked slider to focus for keyboard input at (220, 173) on xpath=//div[@class='sliderContainer']/input
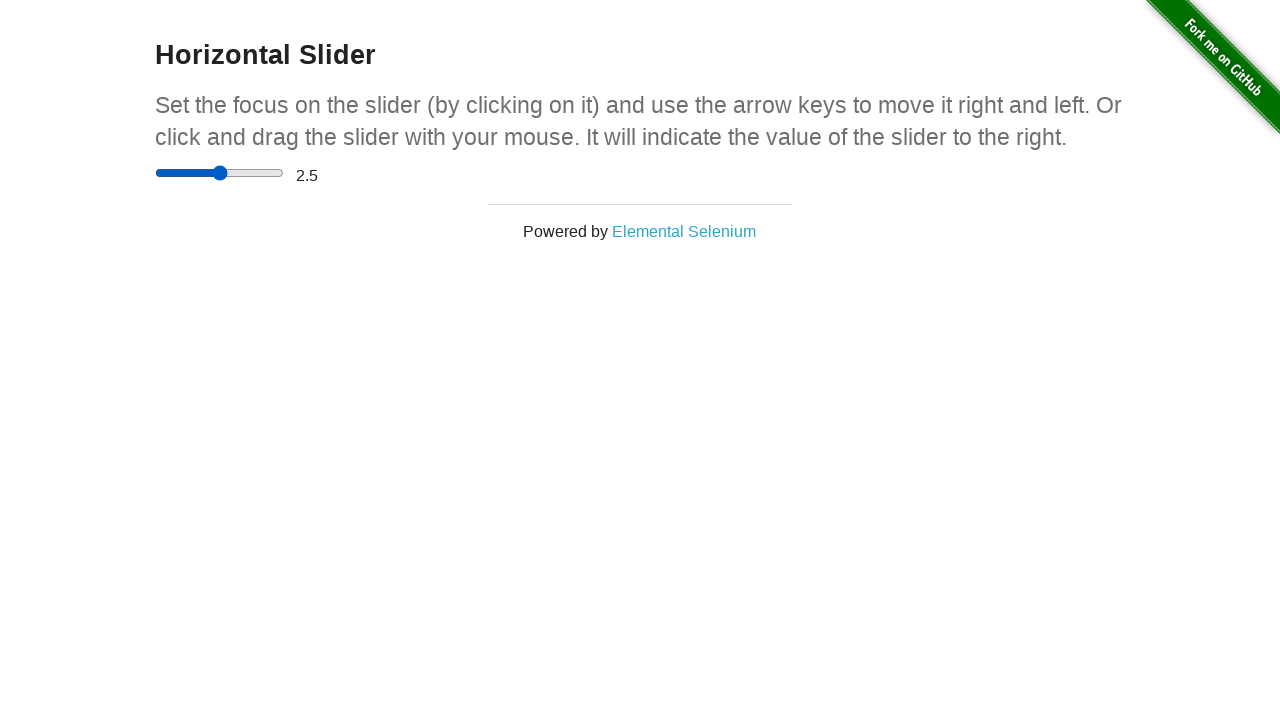

Pressed left arrow key (iteration 1/5) to decrease slider value
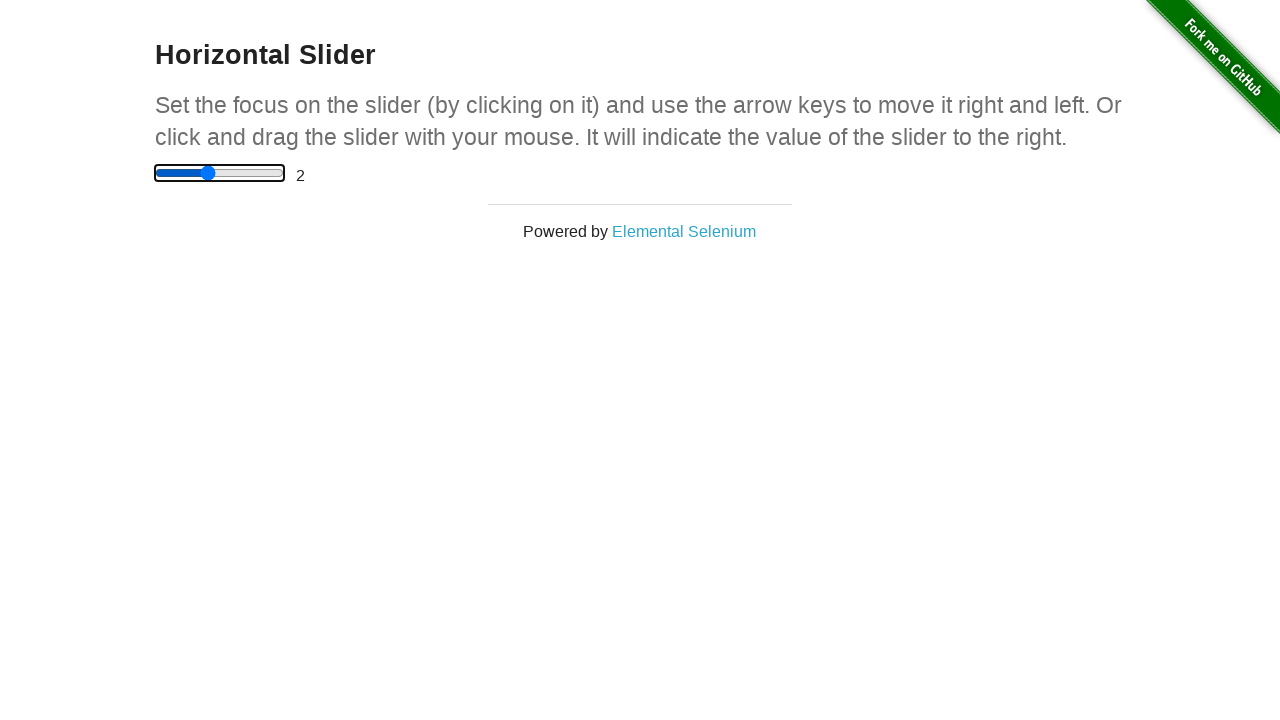

Pressed left arrow key (iteration 2/5) to decrease slider value
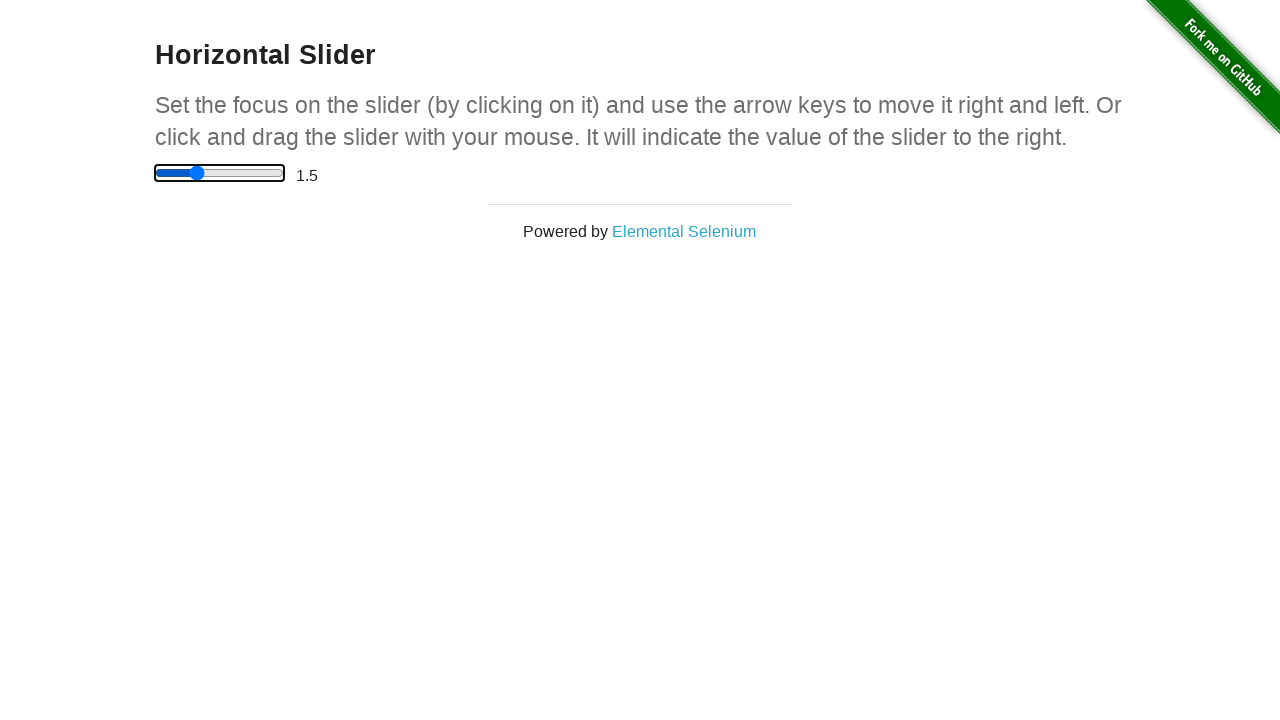

Pressed left arrow key (iteration 3/5) to decrease slider value
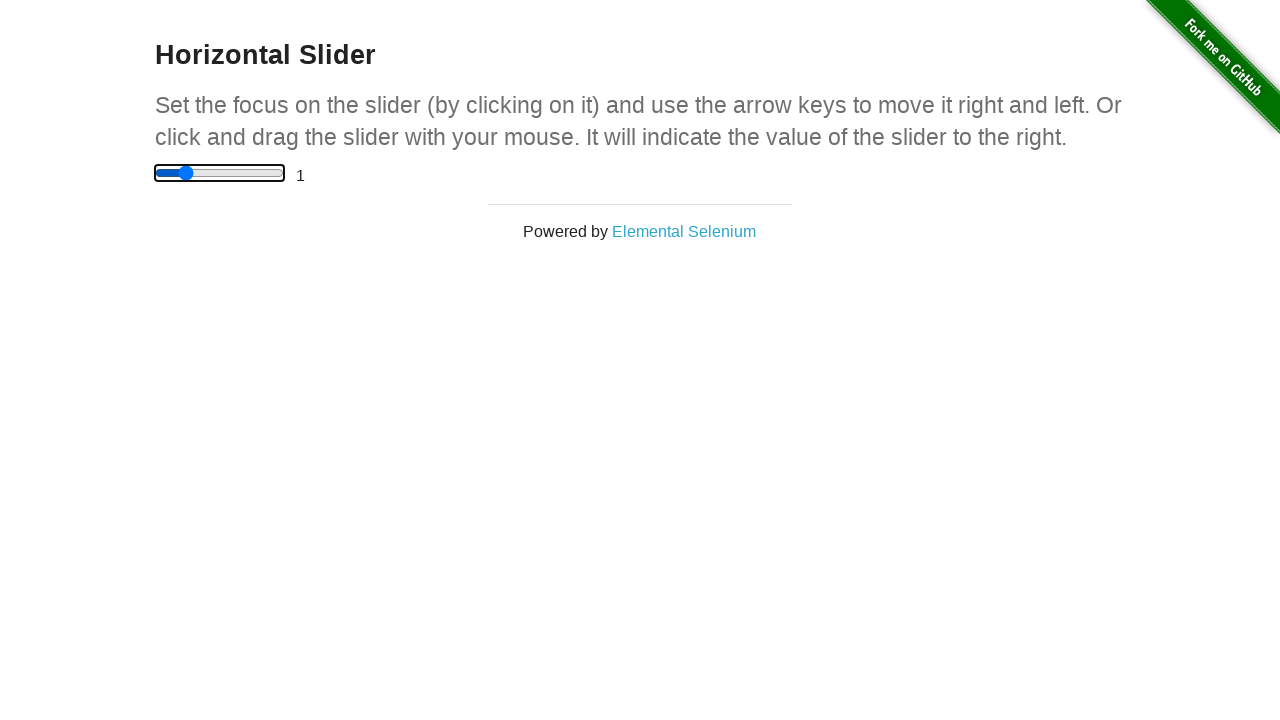

Pressed left arrow key (iteration 4/5) to decrease slider value
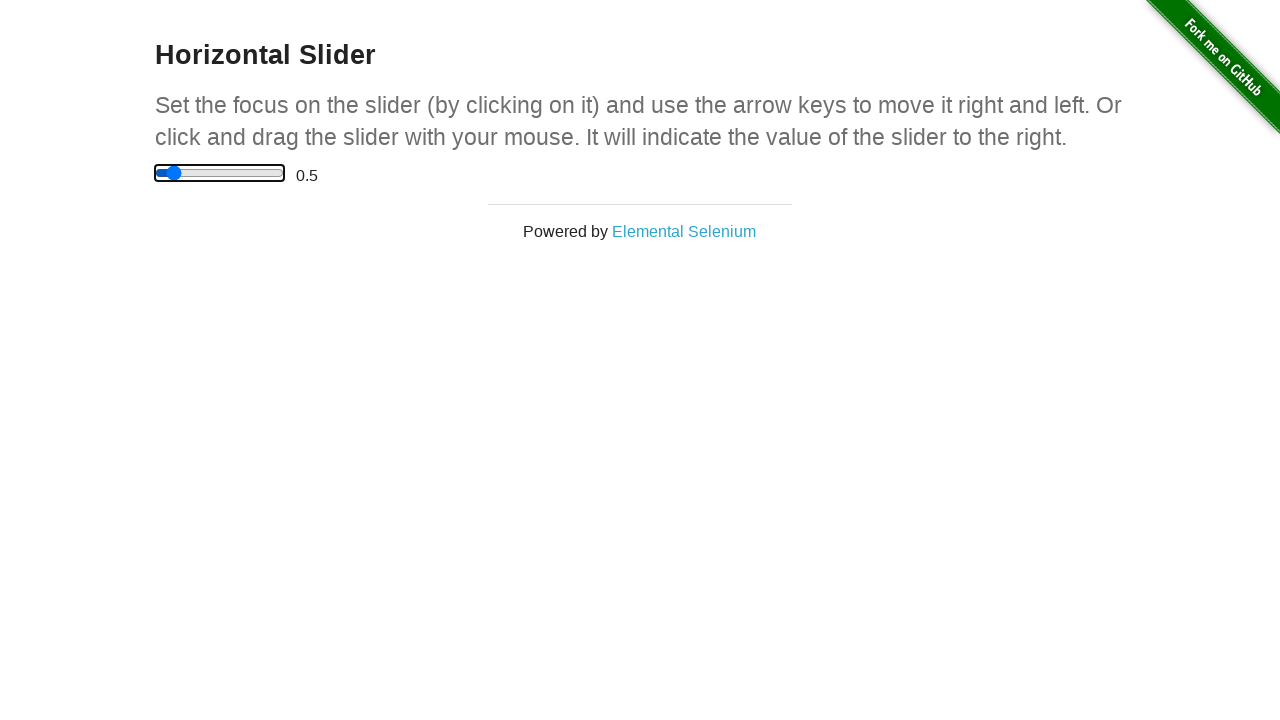

Pressed left arrow key (iteration 5/5) to decrease slider value
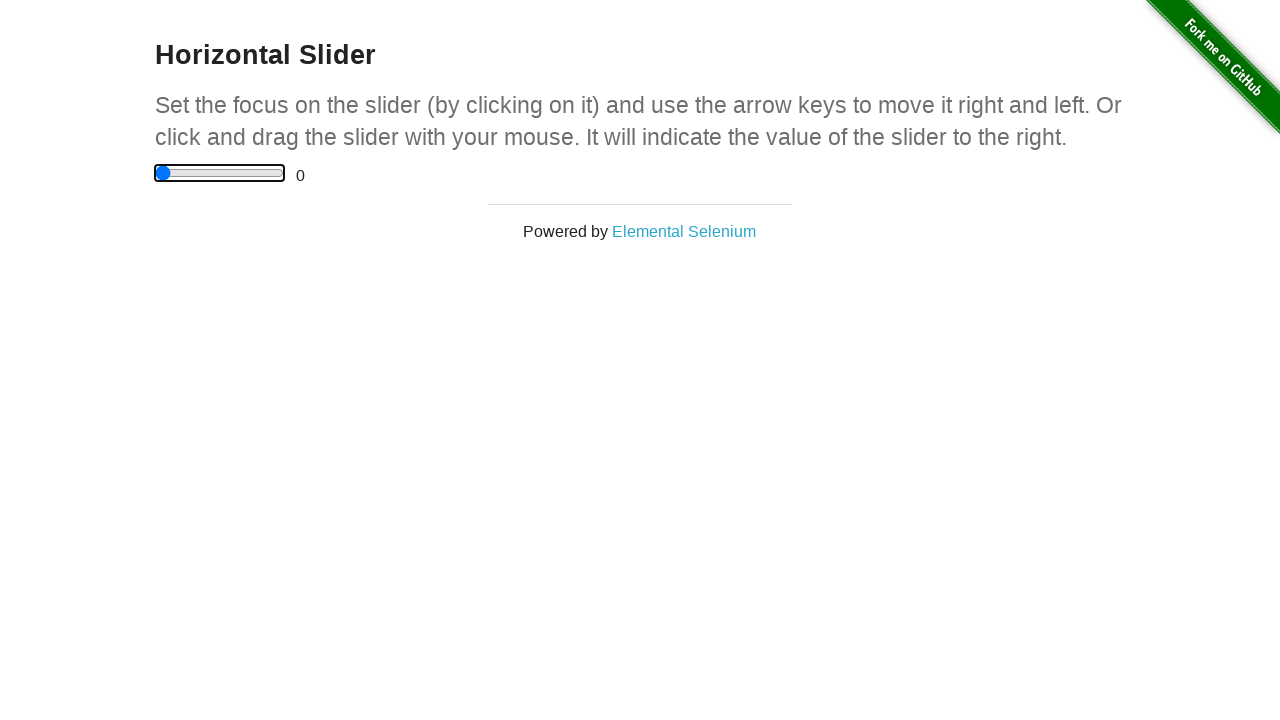

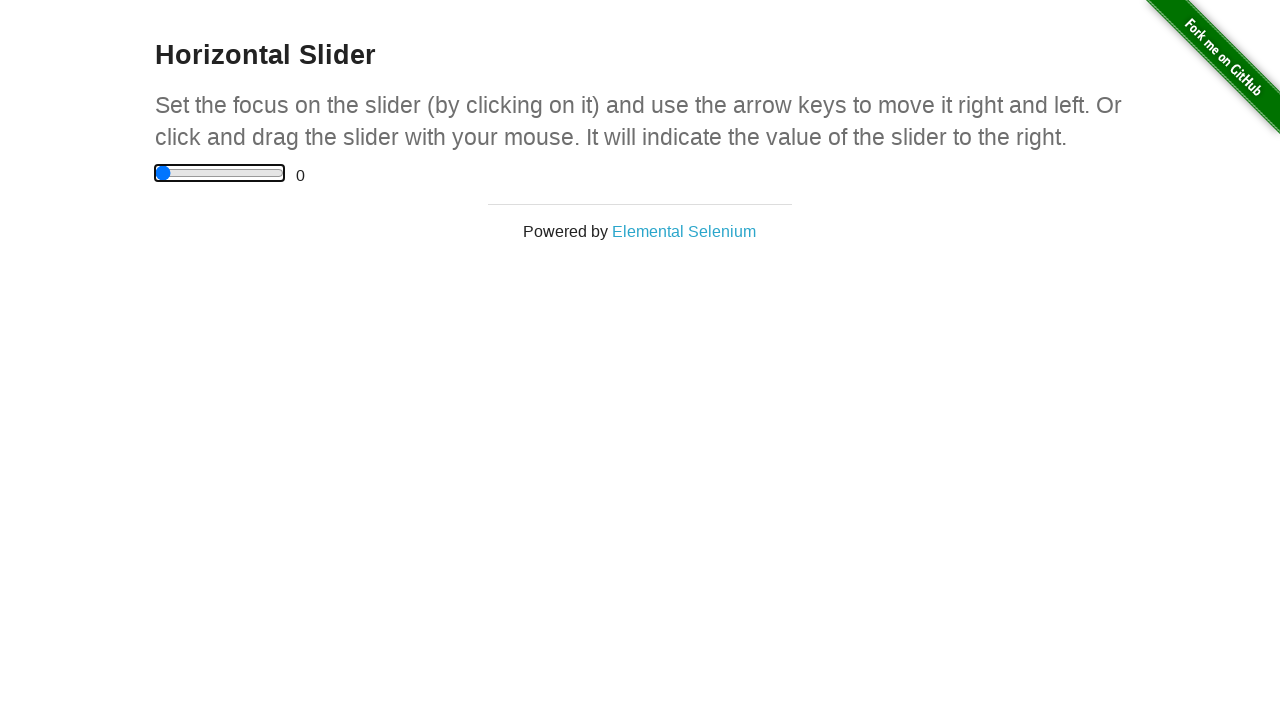